Tests the forgot password functionality by clicking the forgot password link and reset password button to verify the password reset flow works

Starting URL: https://rahulshettyacademy.com/locatorspractice/

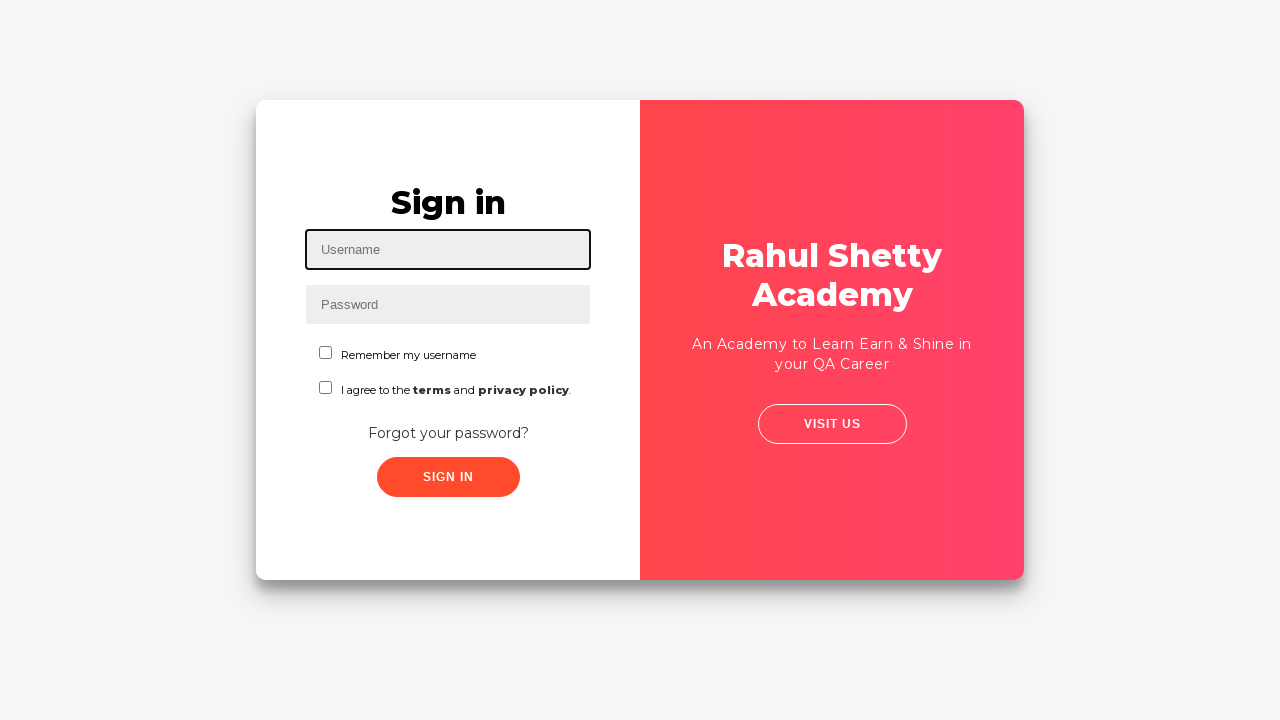

Clicked on forgot password container to open password reset form at (448, 432) on xpath=//div[@class='forgot-pwd-container']
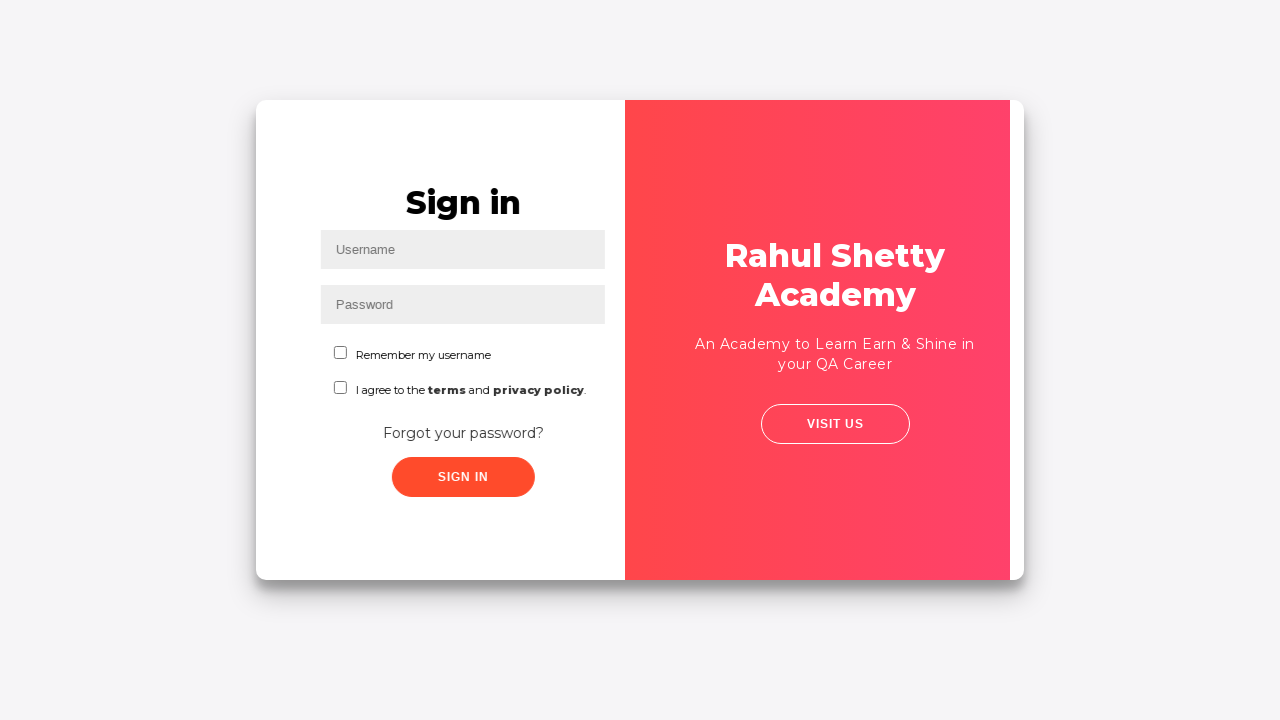

Waited 1 second for password reset form to load
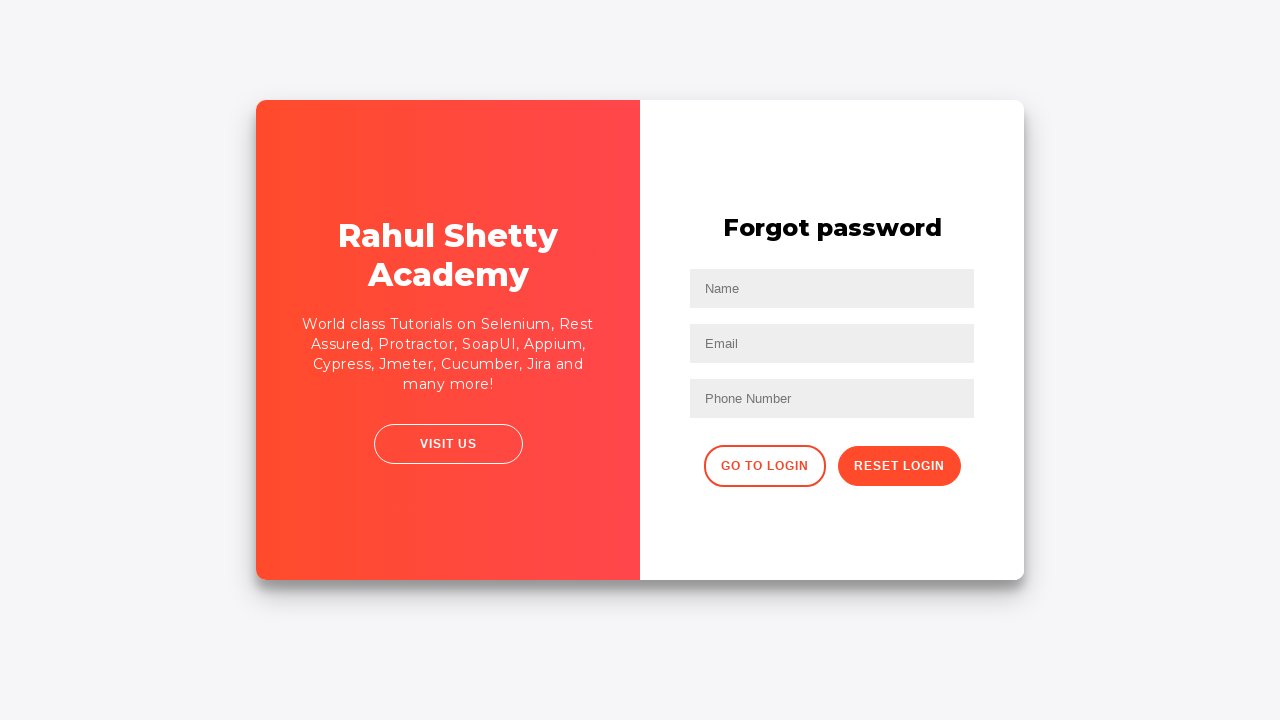

Clicked reset password button to initiate password reset at (899, 466) on button.reset-pwd-btn
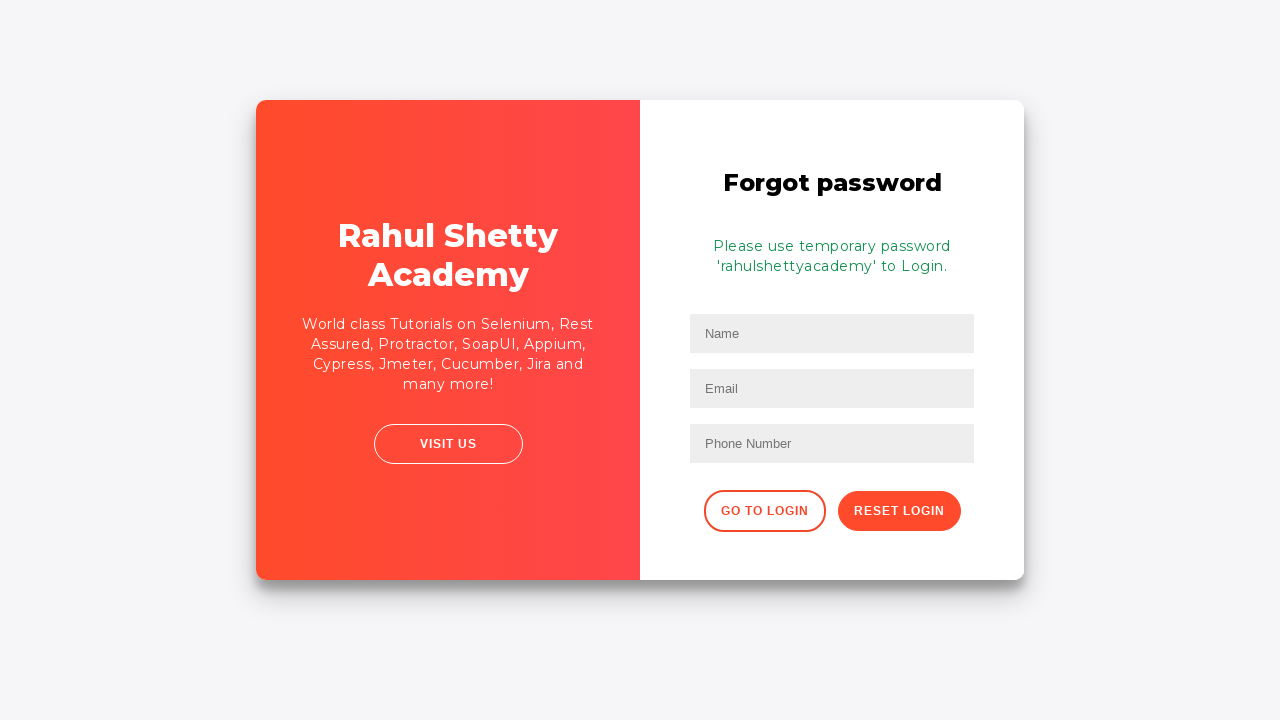

Password reset confirmation message appeared successfully
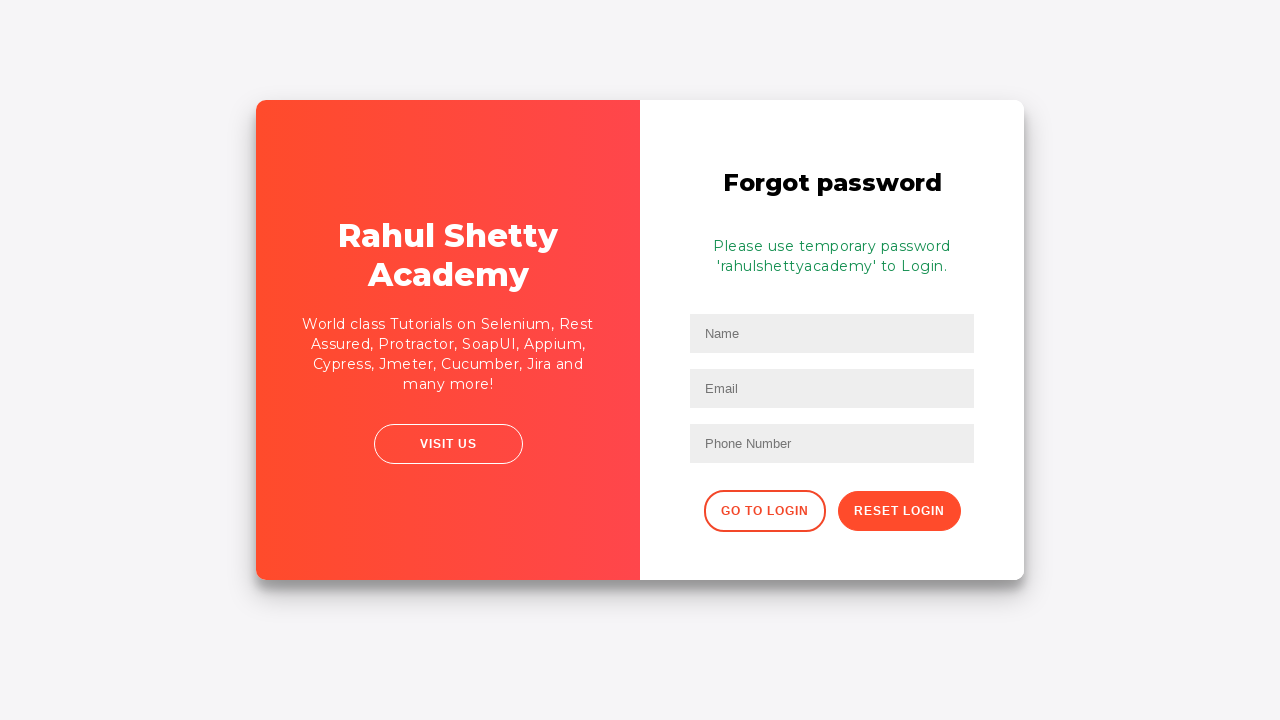

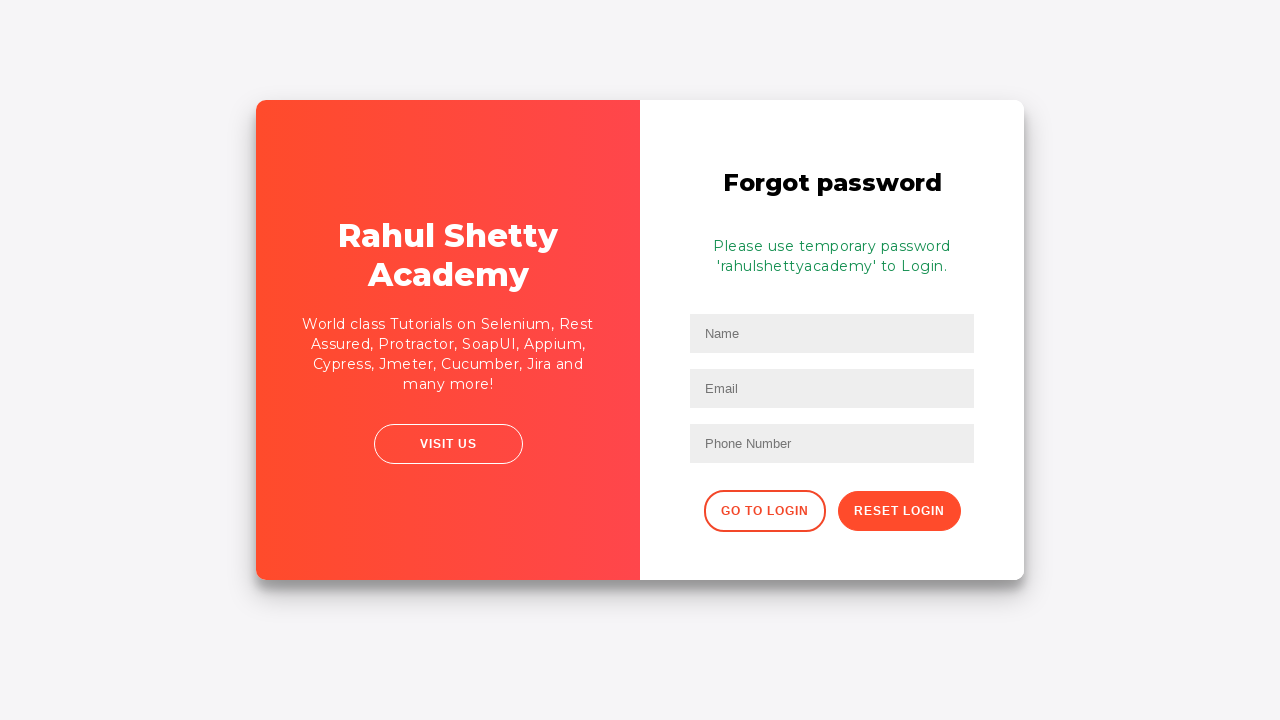